Tests custom radio button selection on Angular Material components page by clicking Winter radio button and verifying its selection state

Starting URL: https://material.angular.io/components/radio/examples

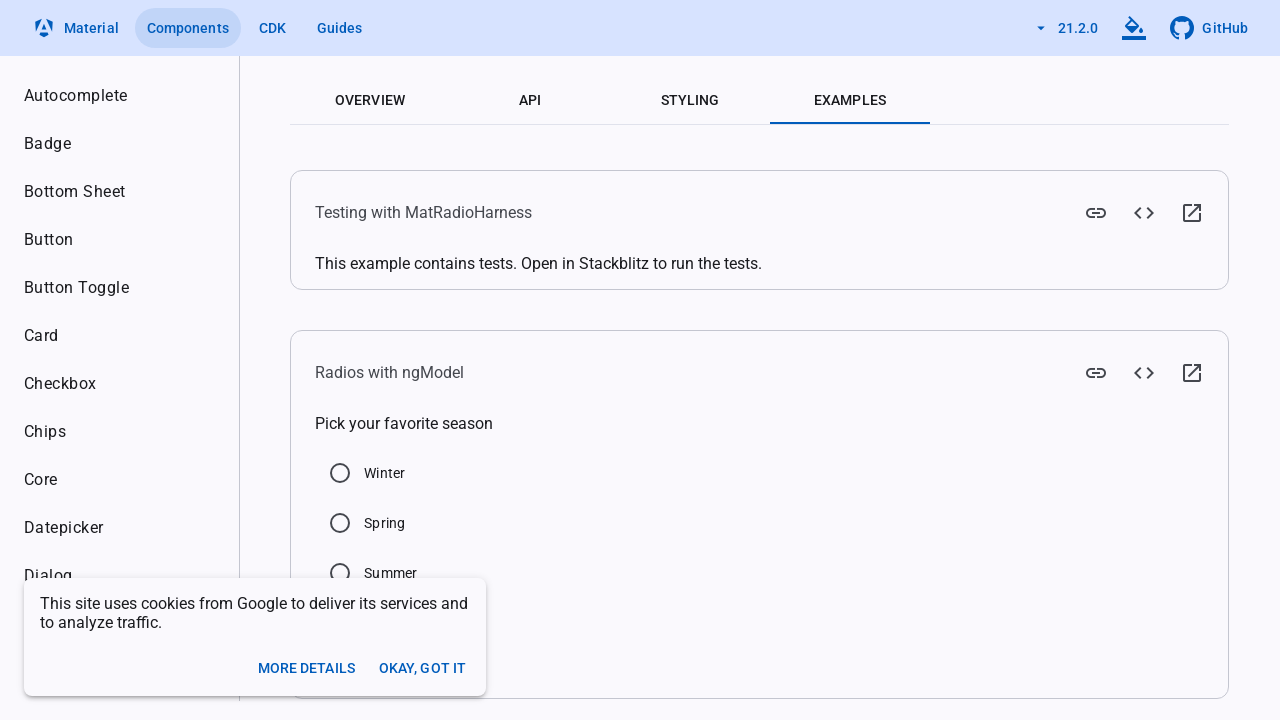

Clicked Winter radio button using JavaScript executor
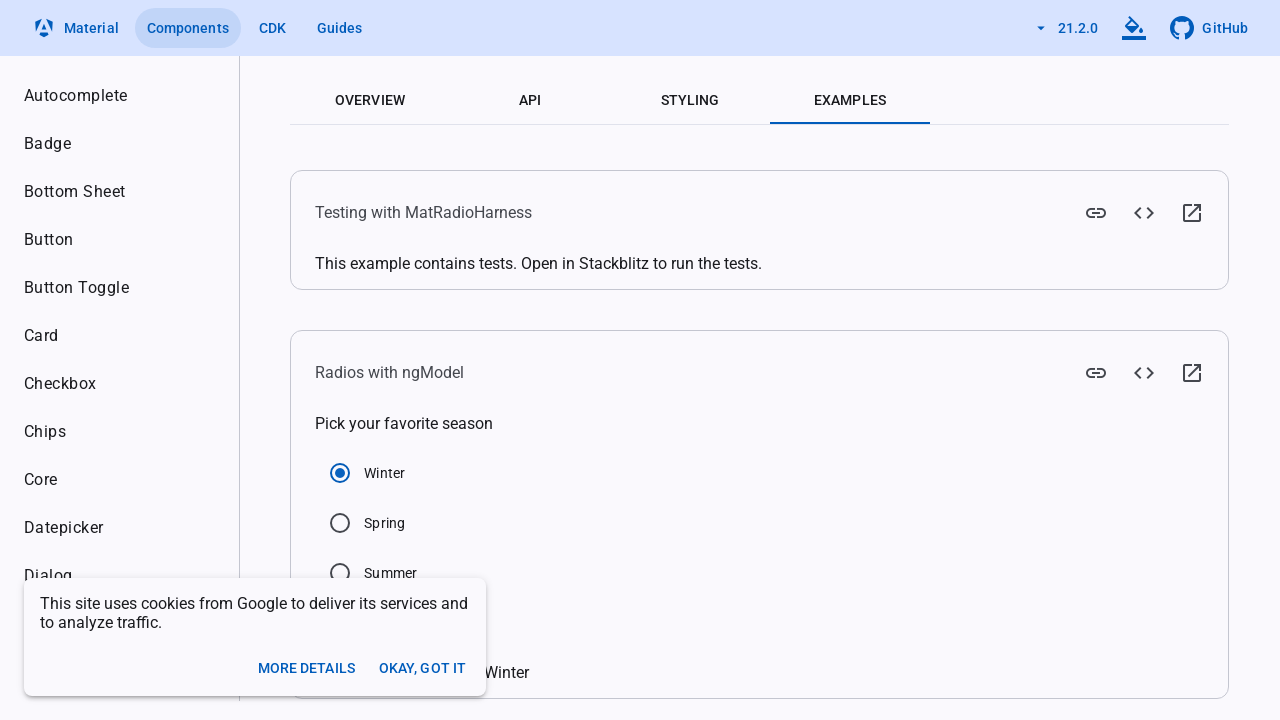

Waited 2 seconds for click action to complete
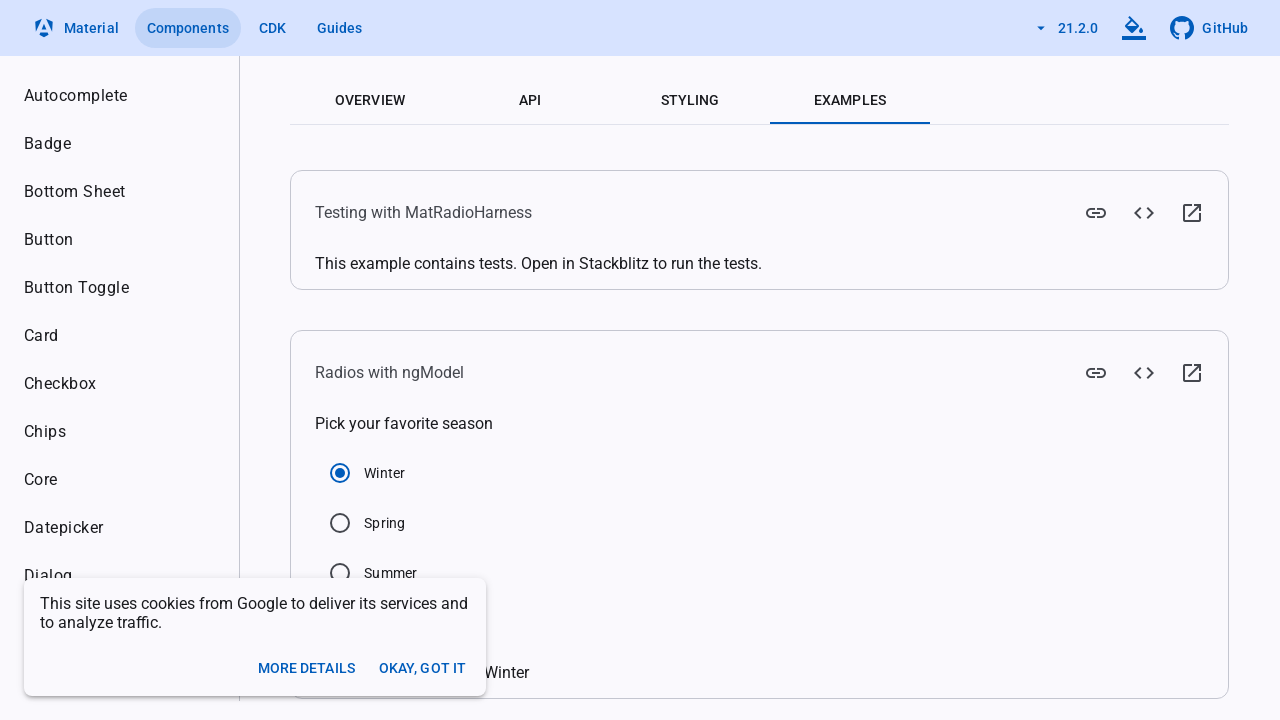

Located Winter radio button element
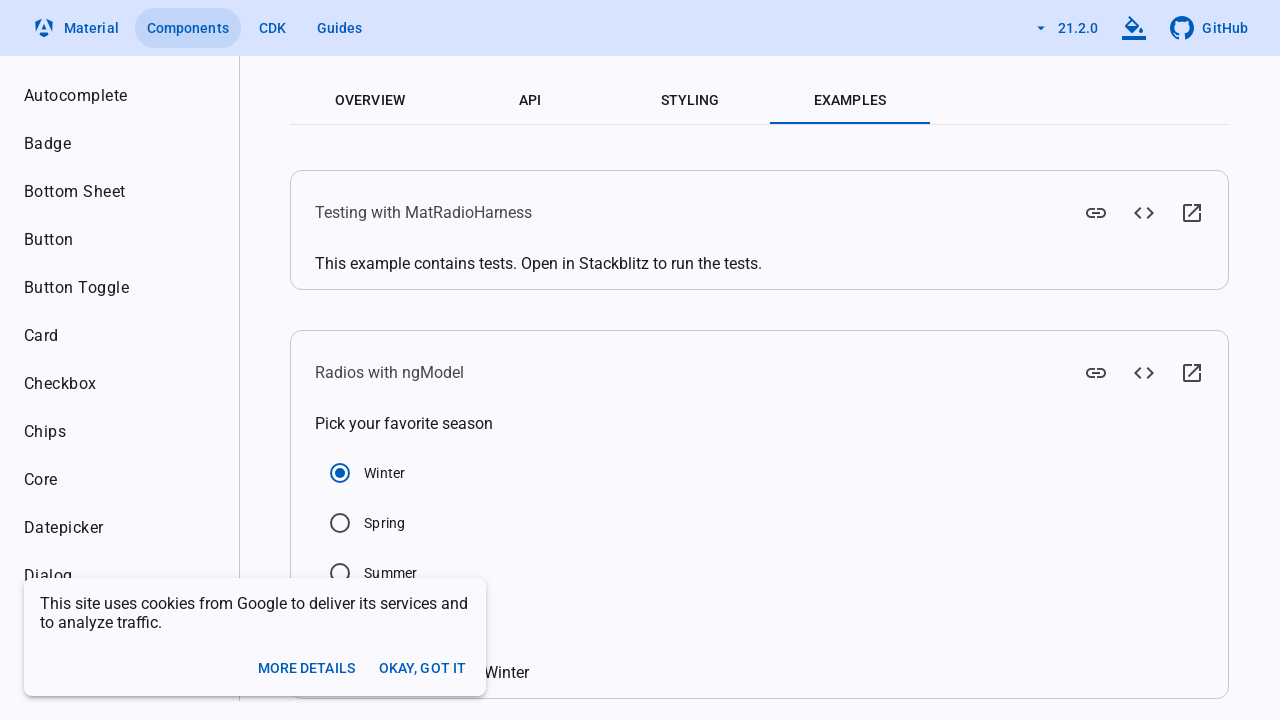

Verified Winter radio button is selected
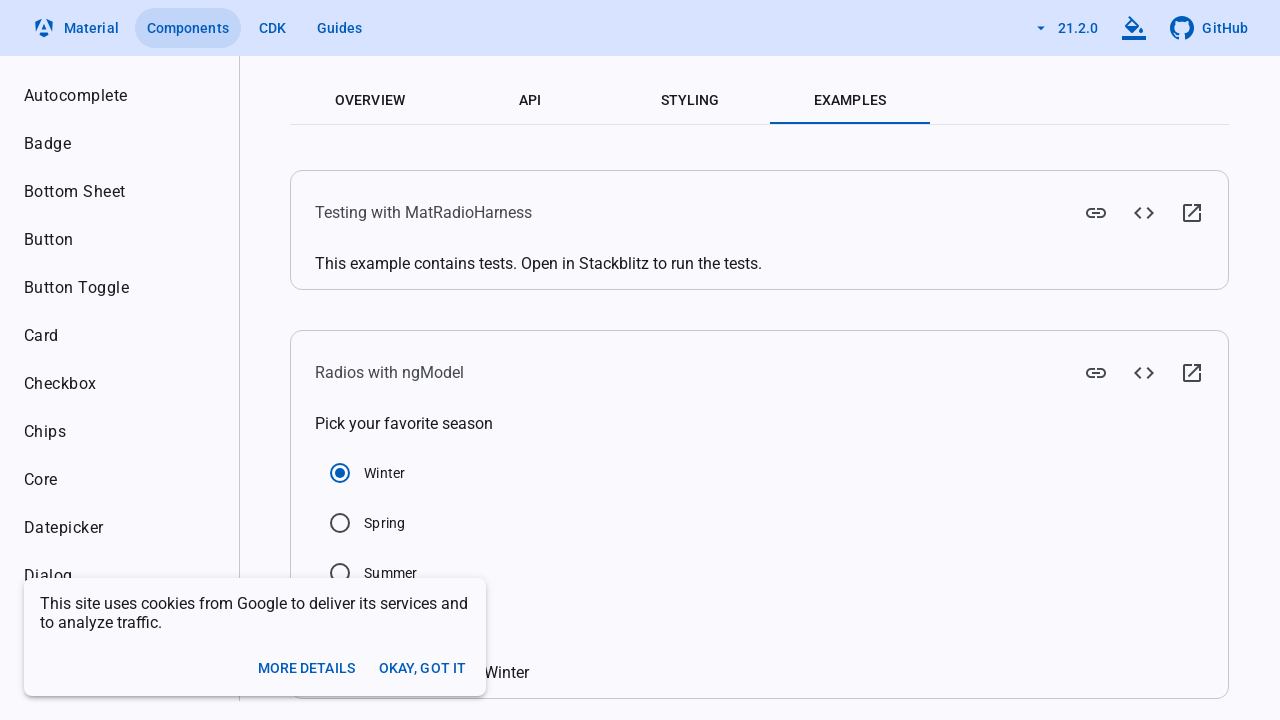

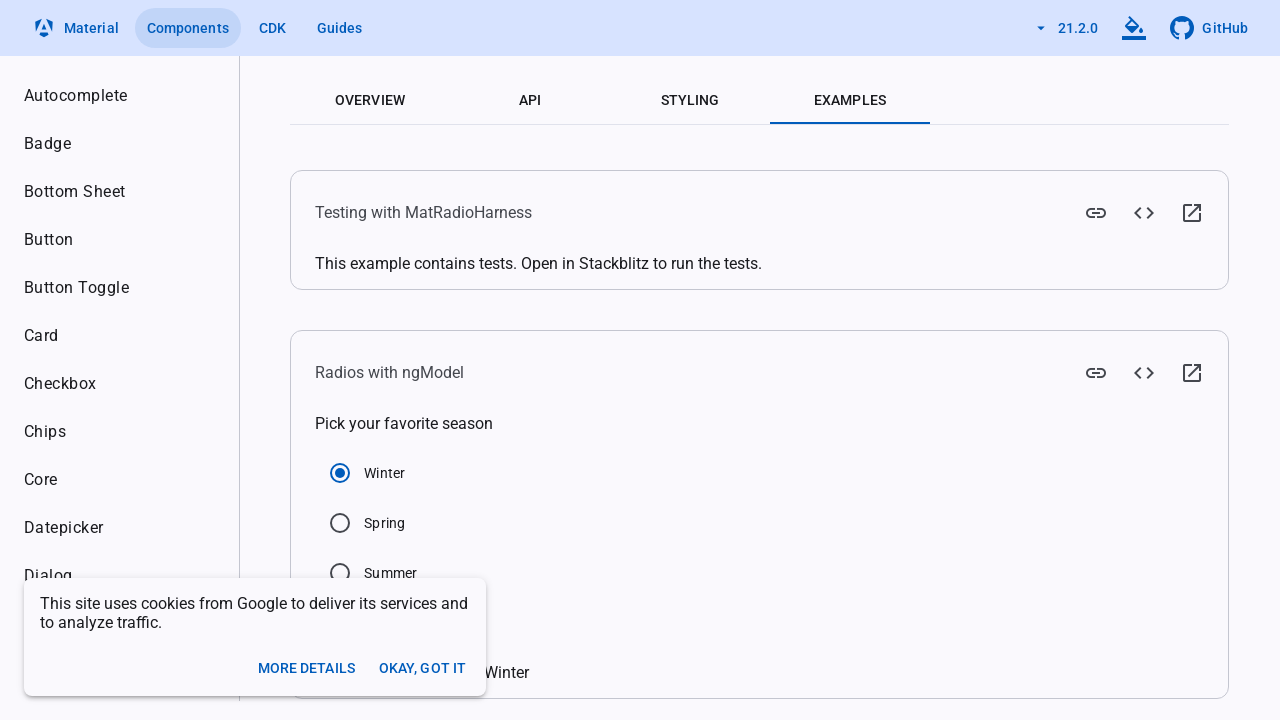